Navigates to Browse Languages M section and verifies MySQL is the last language in the table

Starting URL: http://www.99-bottles-of-beer.net/

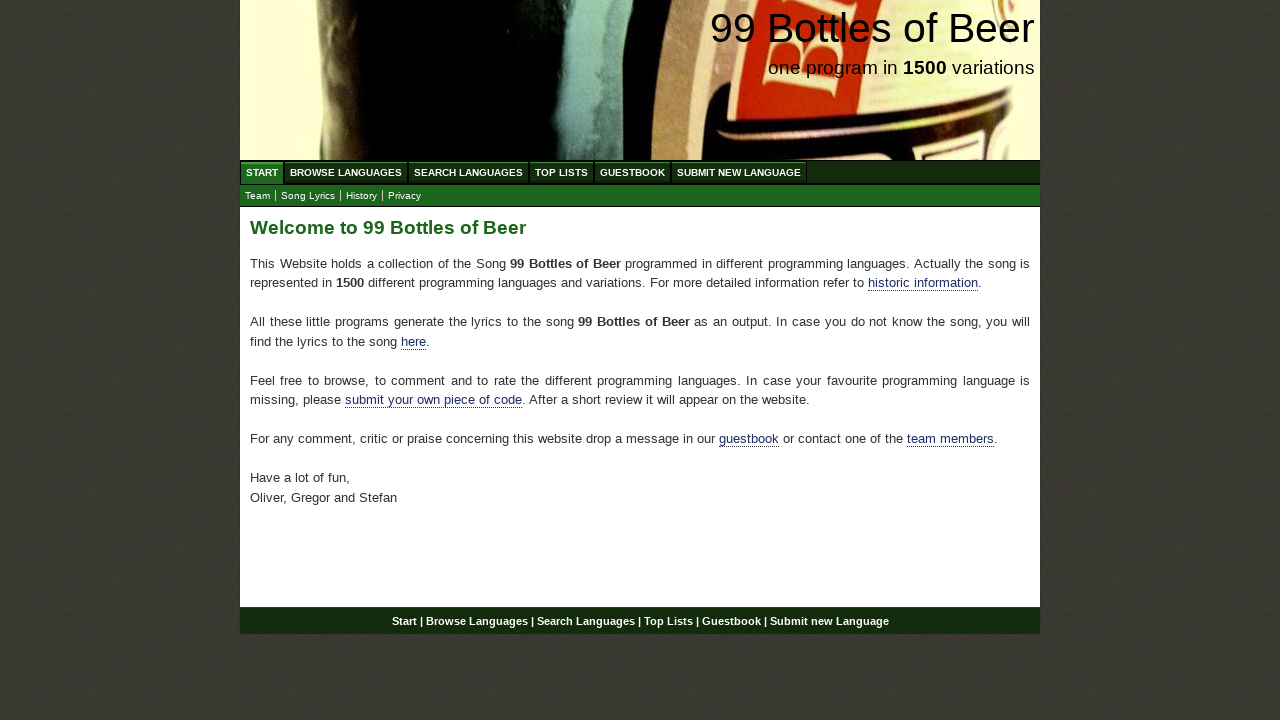

Clicked on Browse Languages menu at (346, 172) on xpath=//div/ul/li/a[@href='/abc.html']
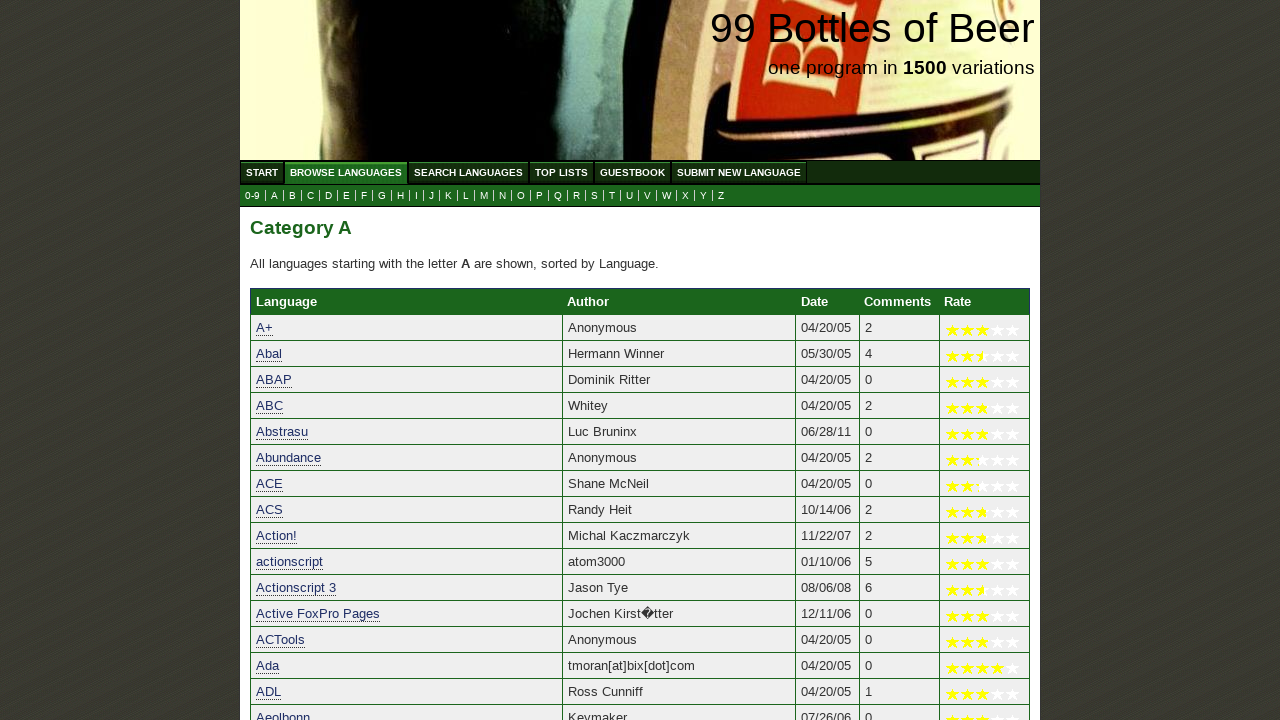

Clicked on M submenu to view languages starting with M at (484, 196) on xpath=//a[@href='m.html']
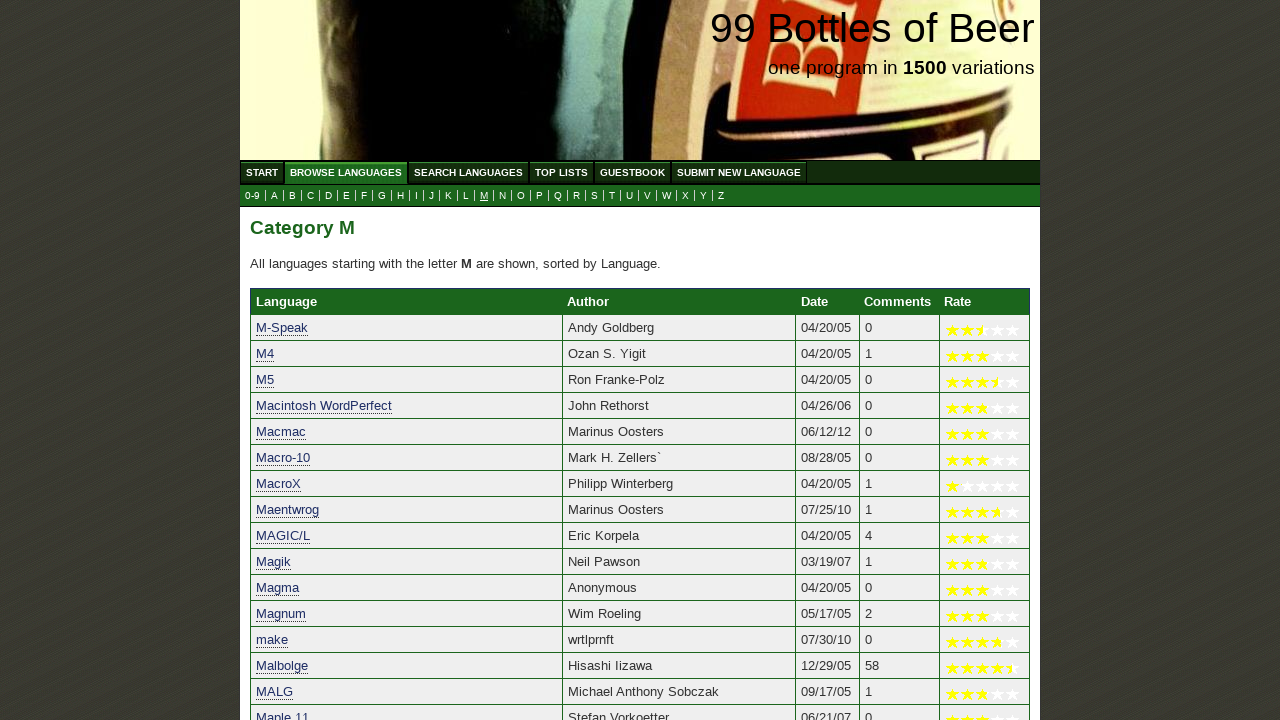

Verified MySQL language link is present in the table
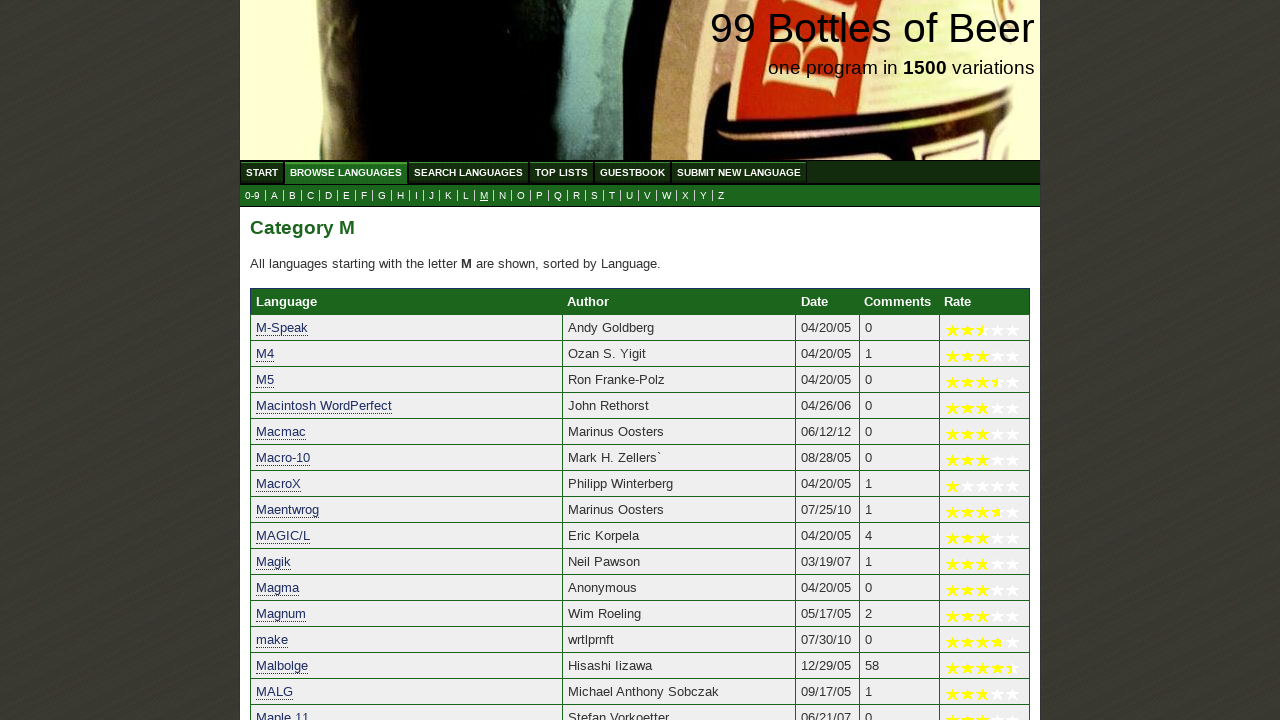

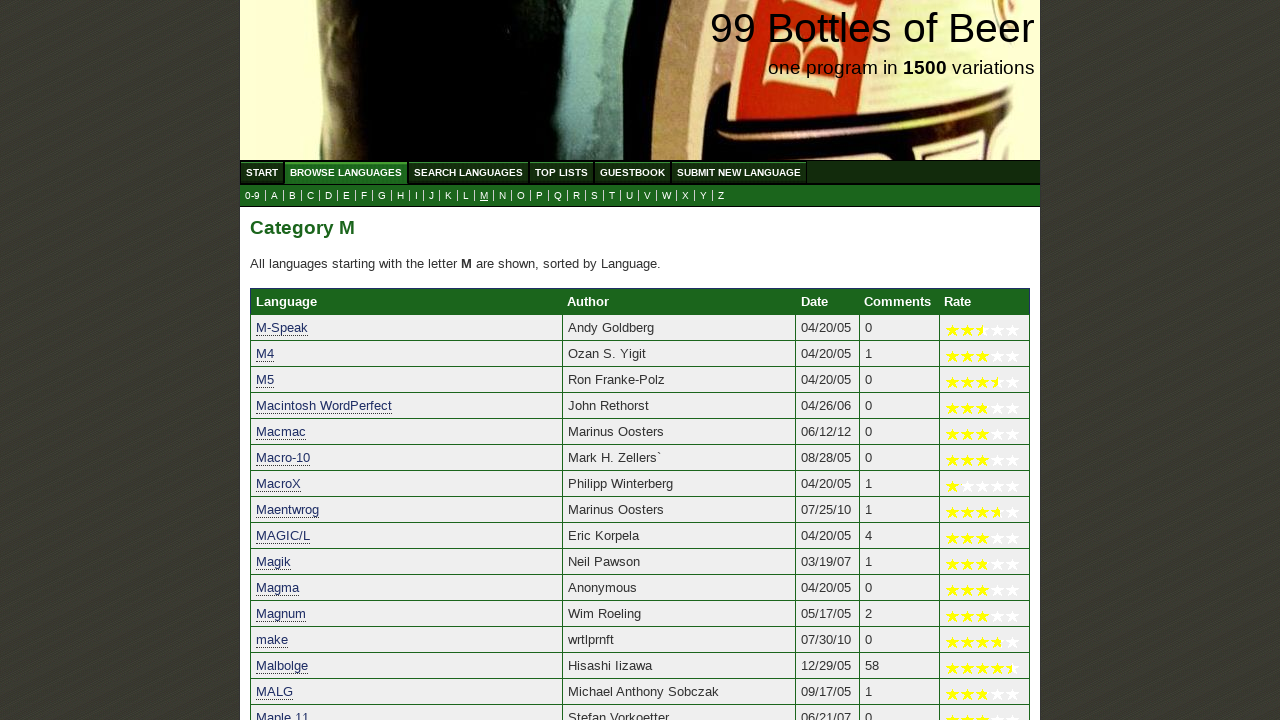